Tests the date picker functionality on DemoQA by clicking on the date input field to open the calendar, then selecting a specific date (12/21/2019).

Starting URL: https://demoqa.com/date-picker

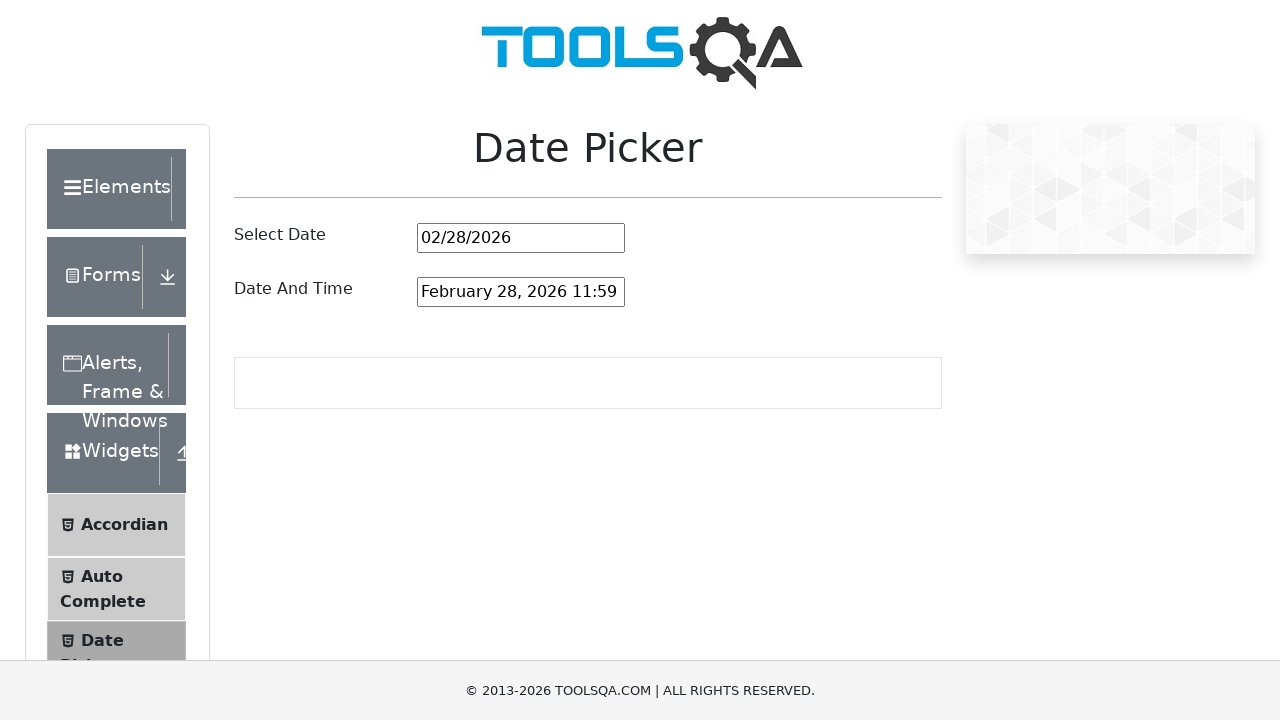

Clicked on date picker input field to open calendar at (521, 238) on #datePickerMonthYearInput
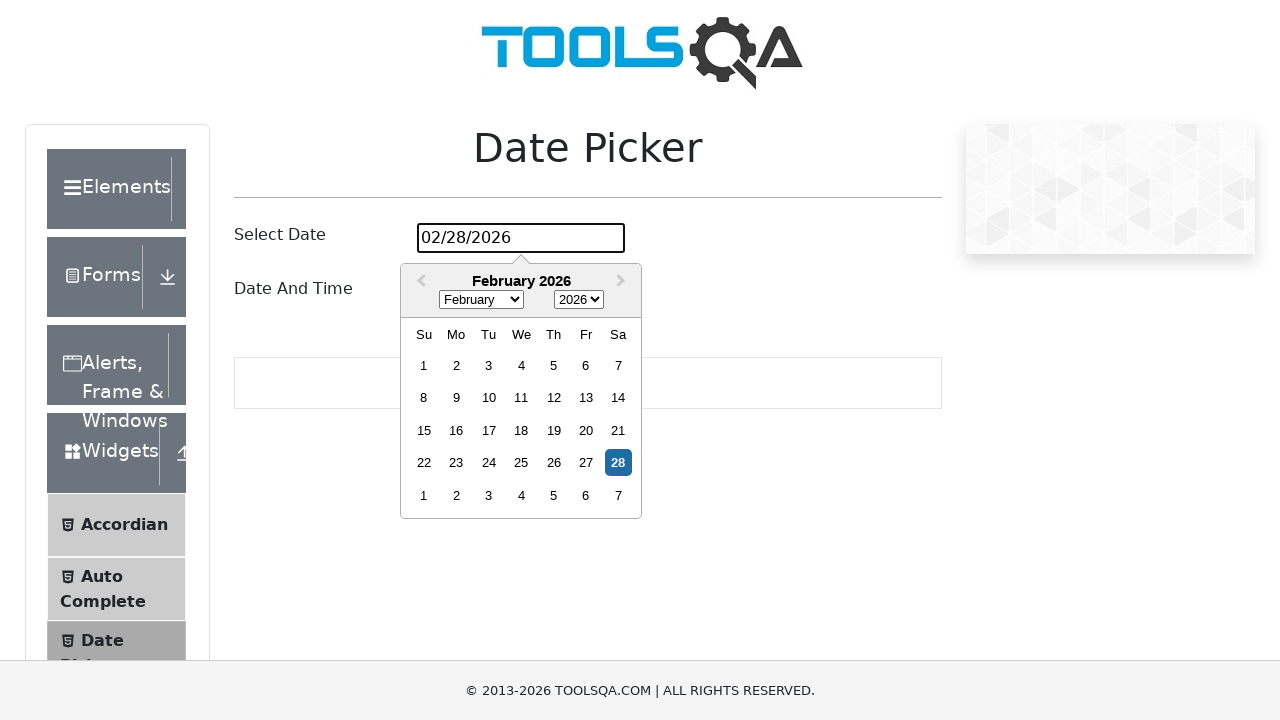

Cleared existing date from input field on #datePickerMonthYearInput
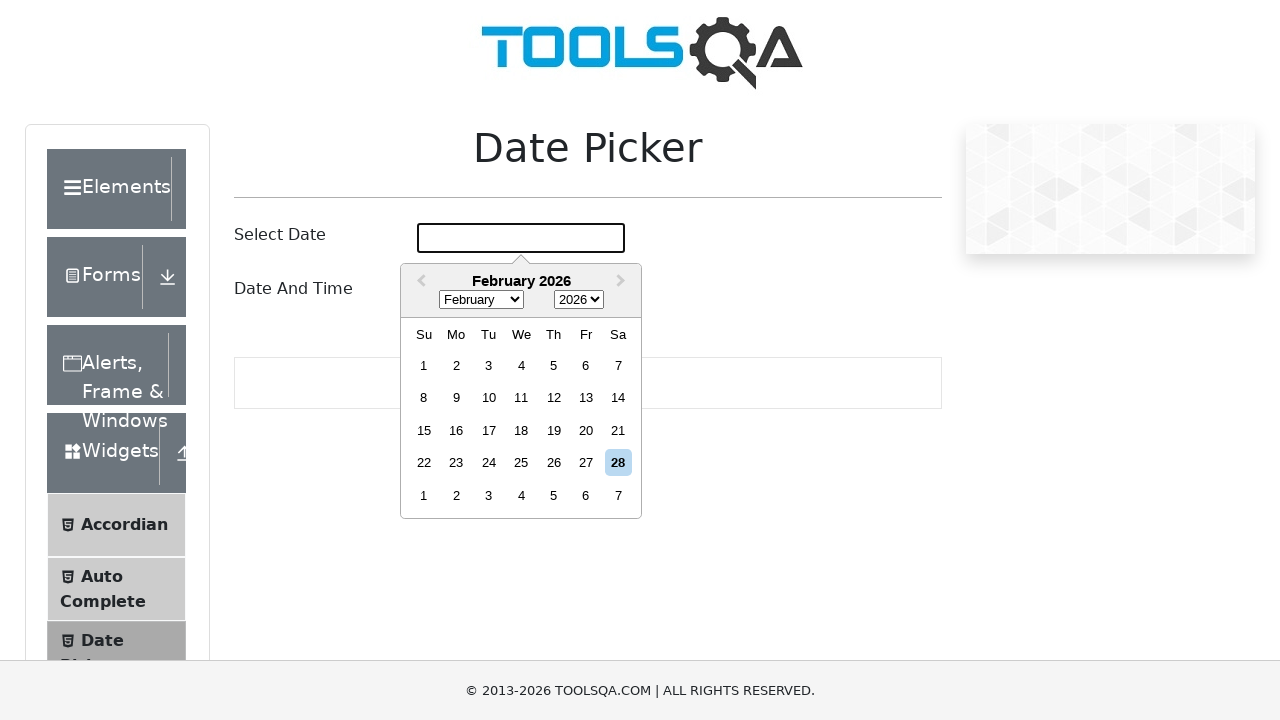

Selected all text in date input field
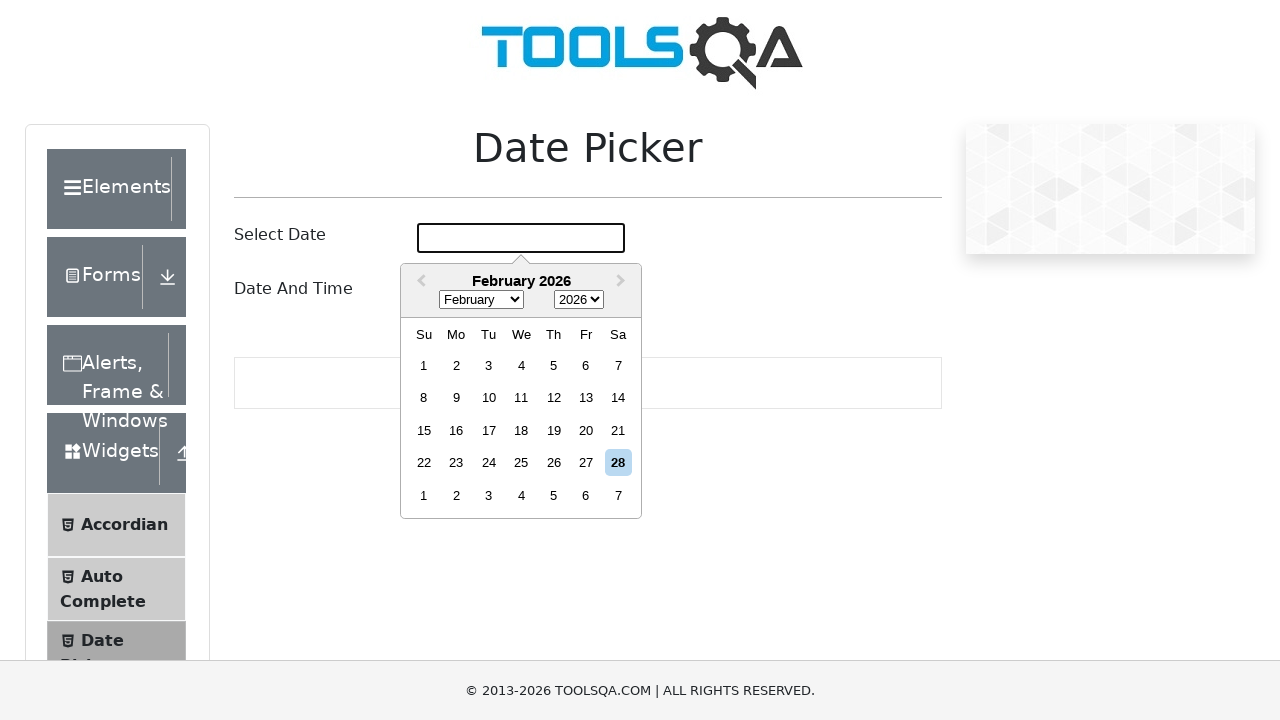

Filled date input with 12/21/2019 on #datePickerMonthYearInput
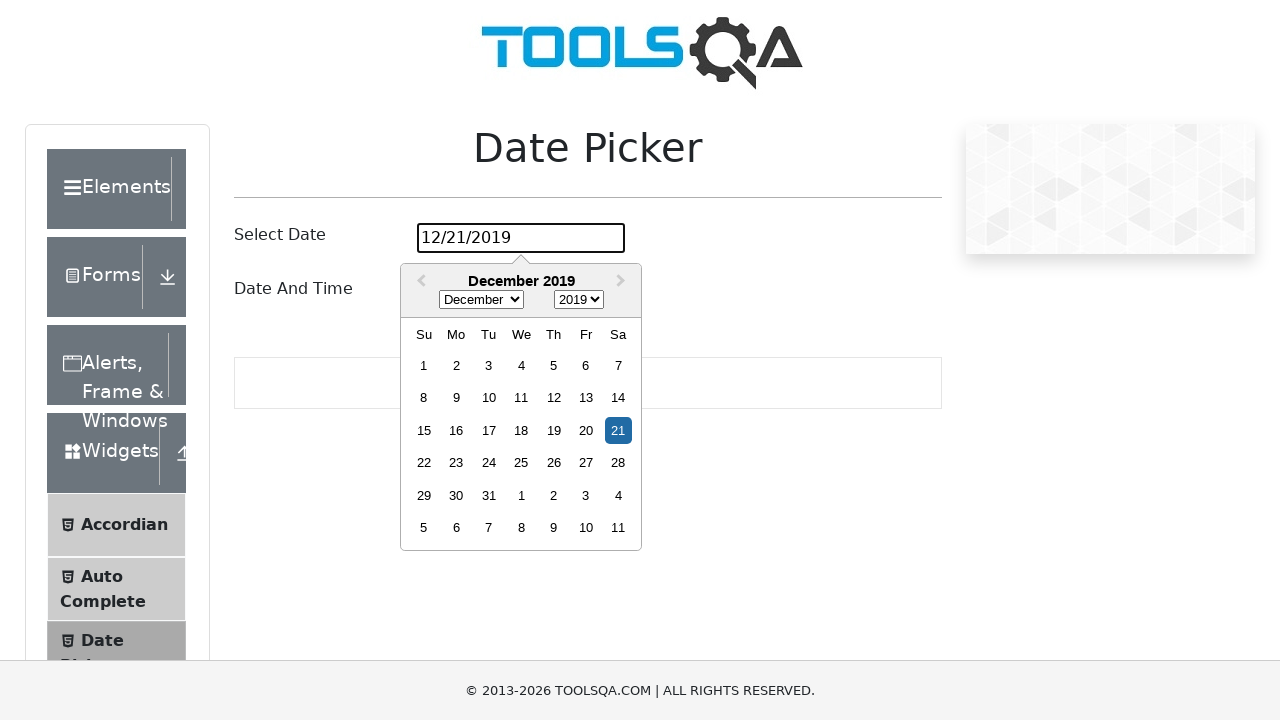

Pressed Enter to confirm date selection
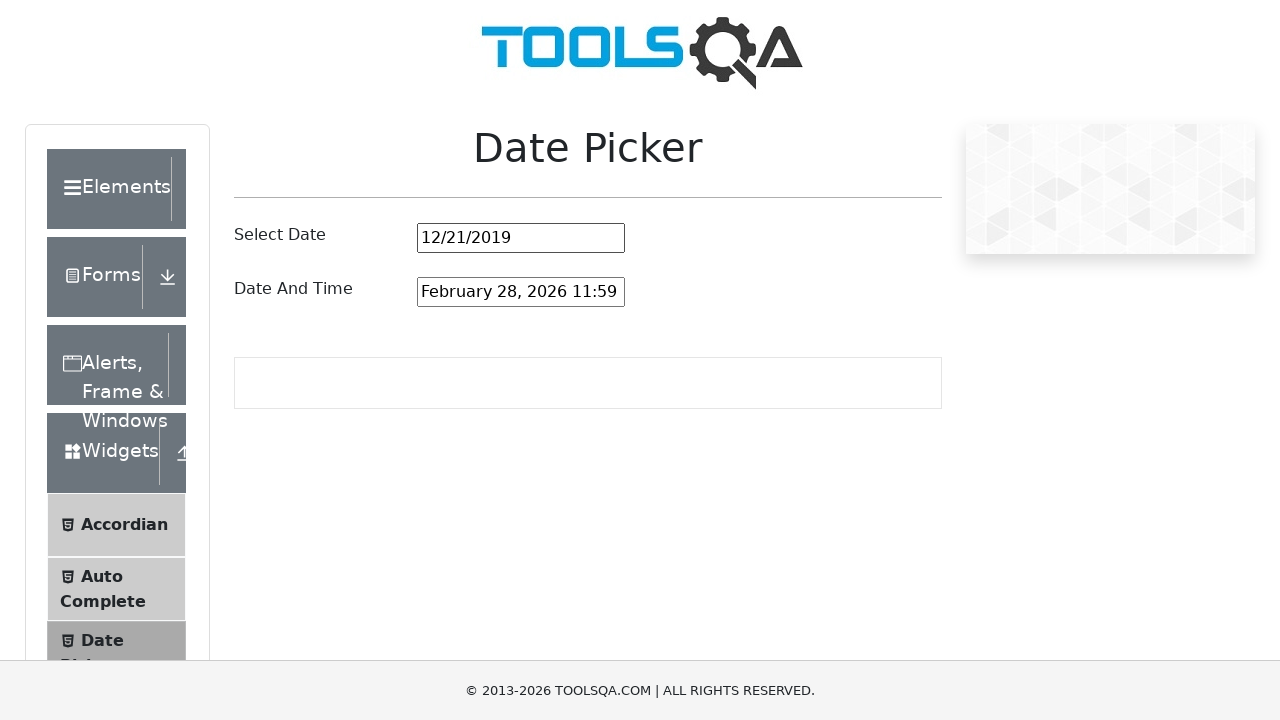

Waited for calendar to update after date selection
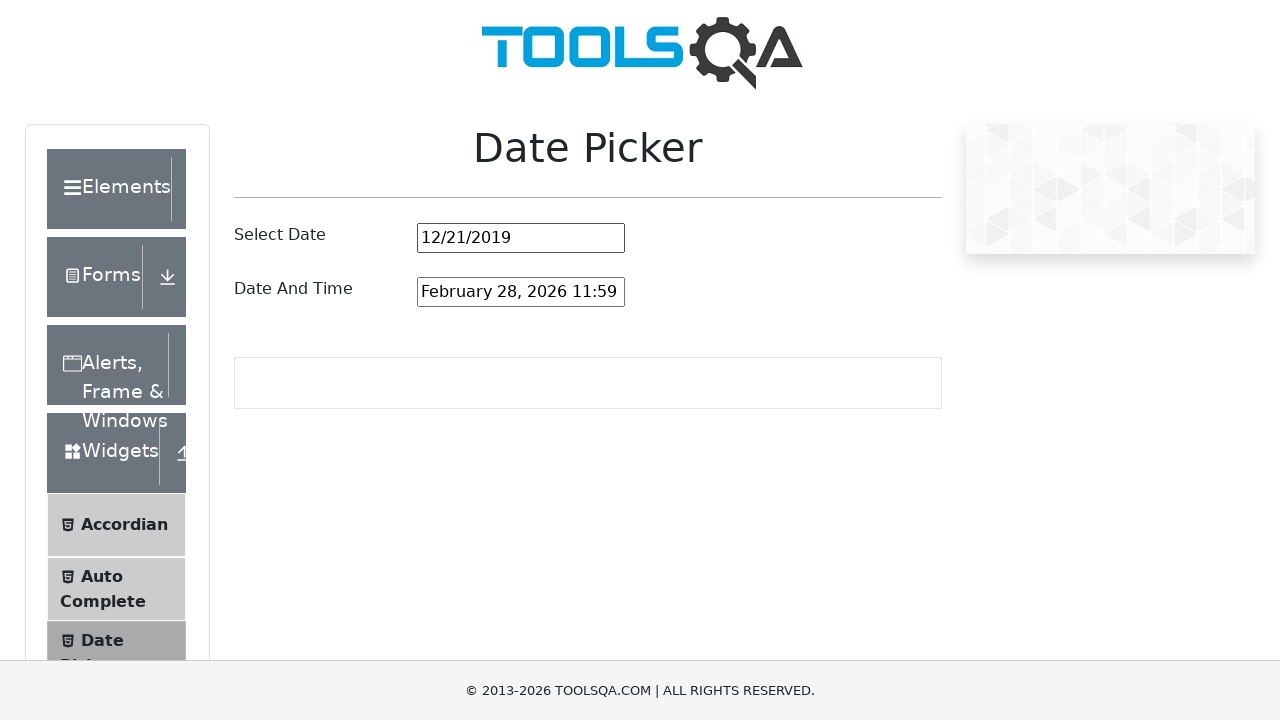

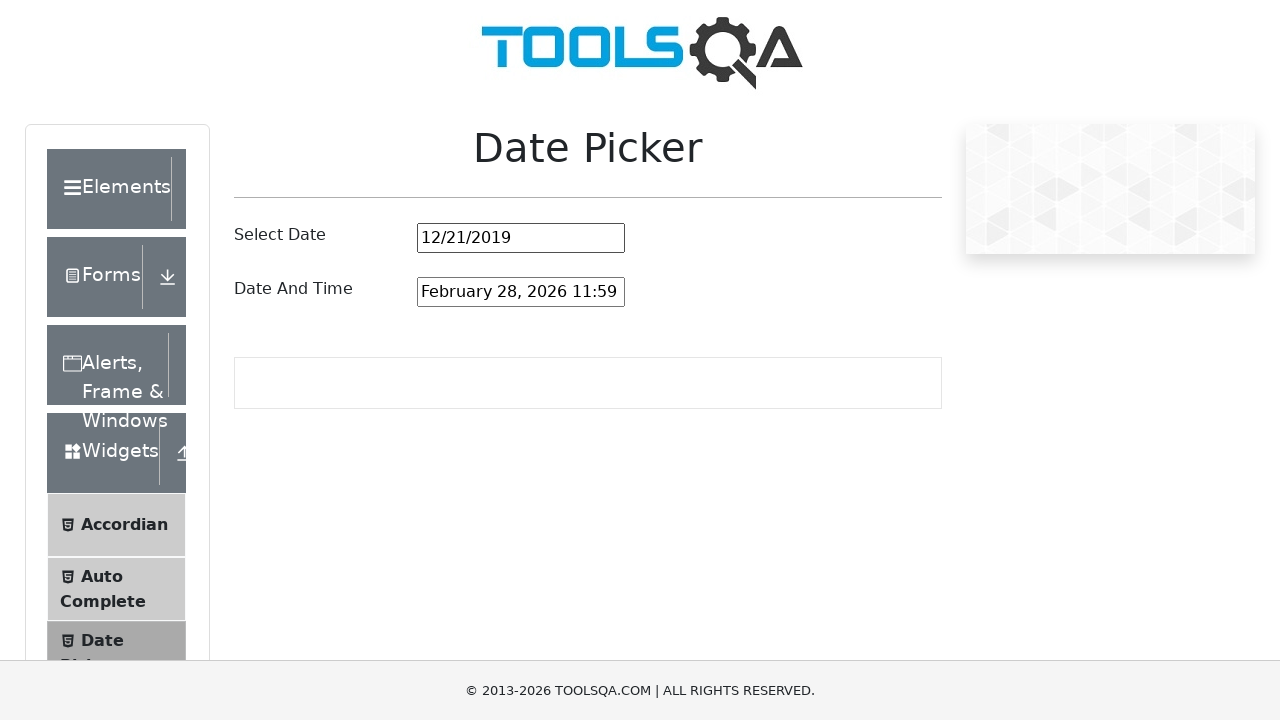